Tests multiple window handling by opening a new tab, switching to it, closing it, and returning to the main window

Starting URL: https://demoqa.com/browser-windows

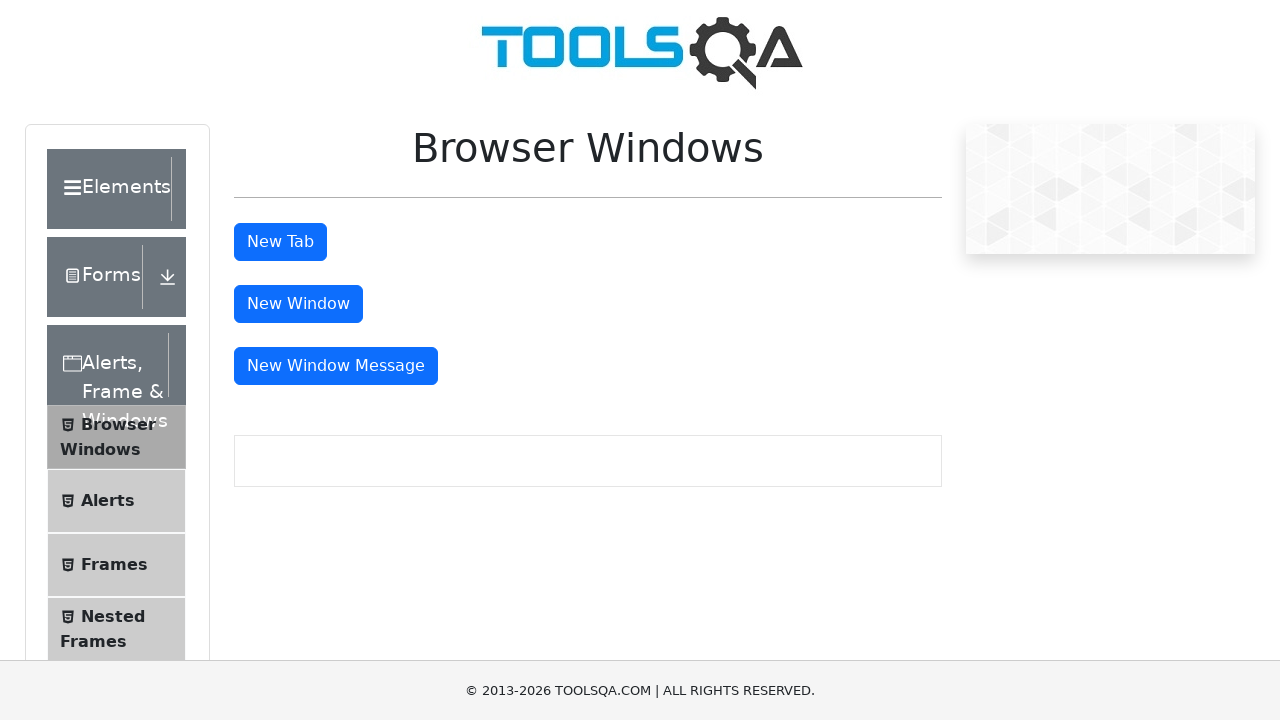

Stored reference to main page
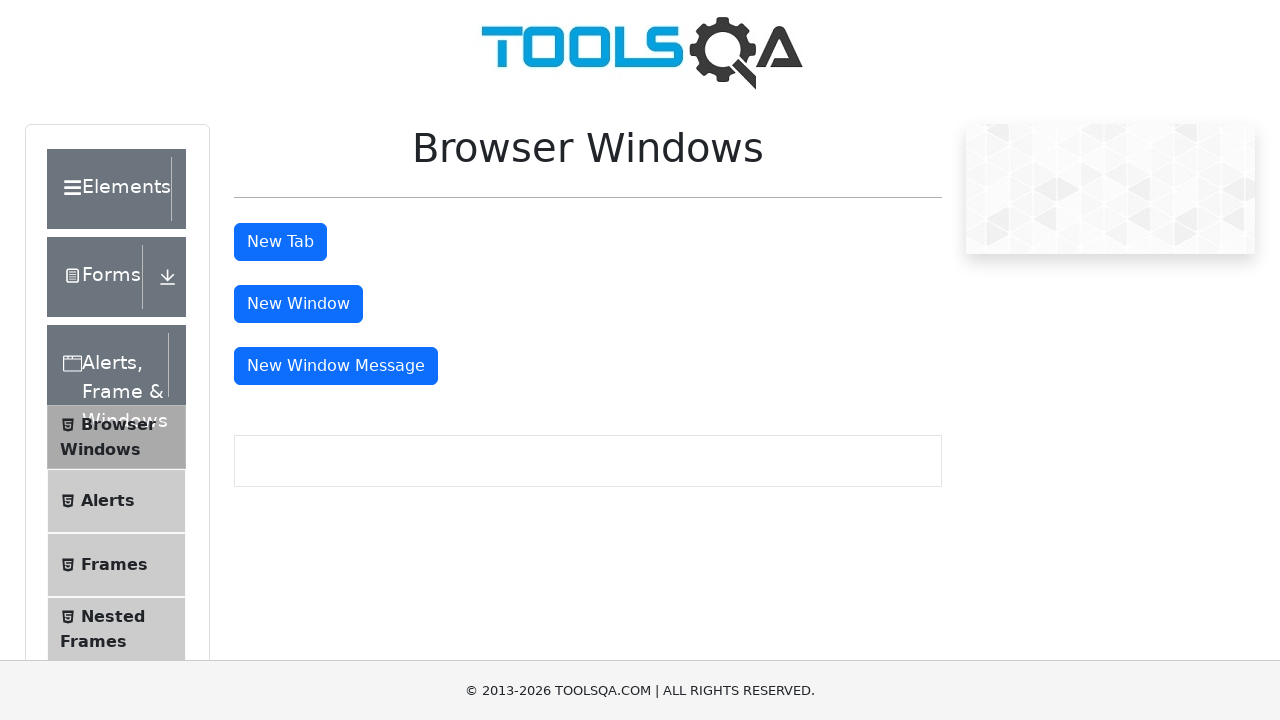

Clicked button to open new tab at (280, 242) on #tabButton
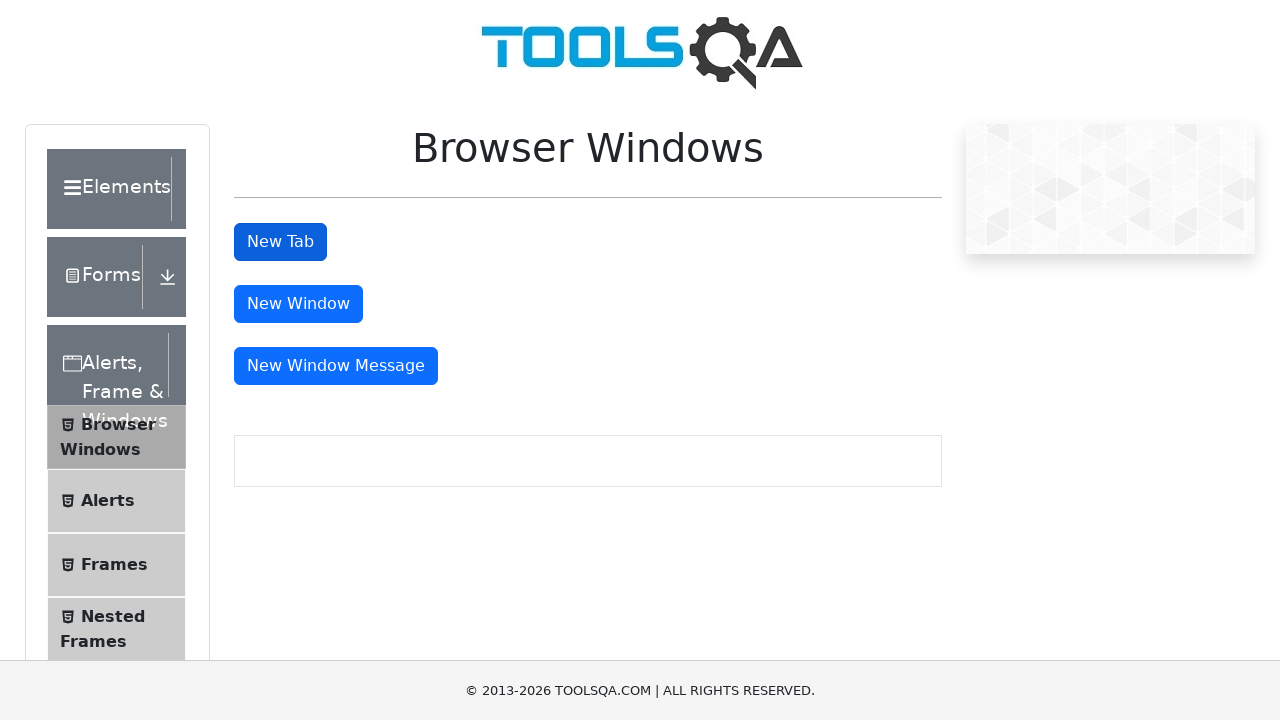

Waited for new tab to open
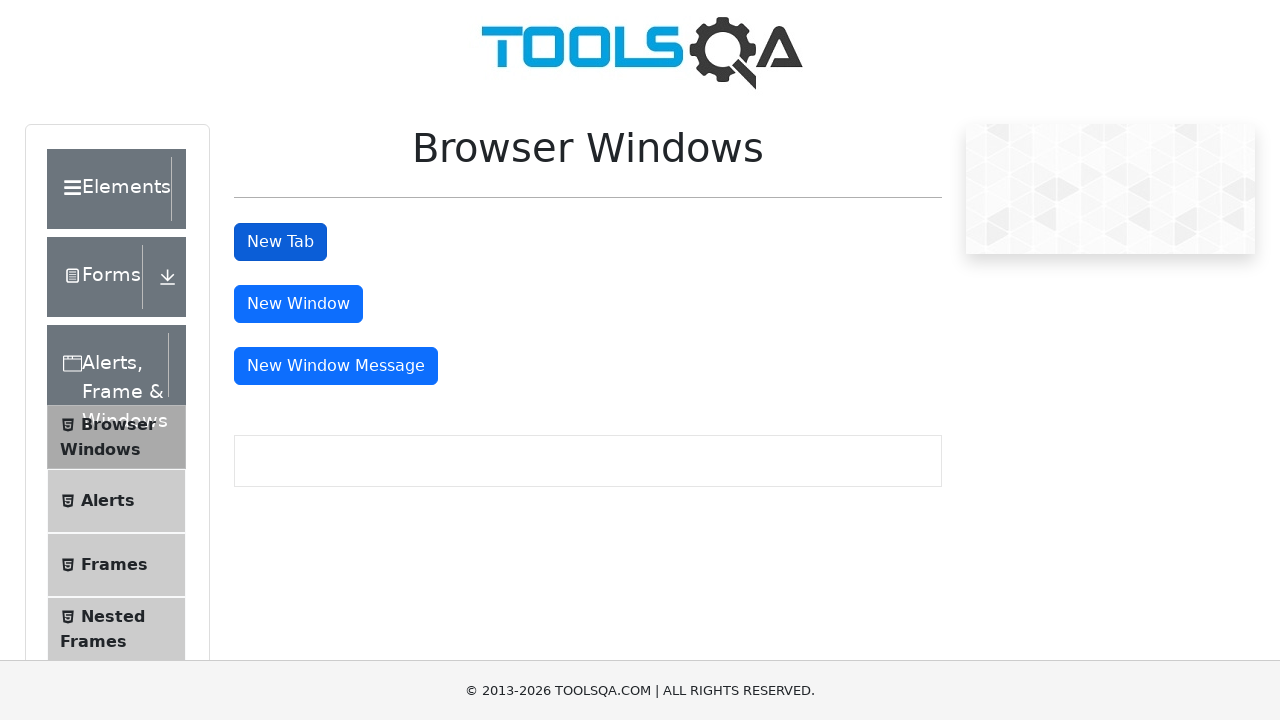

Retrieved all open pages/tabs from context
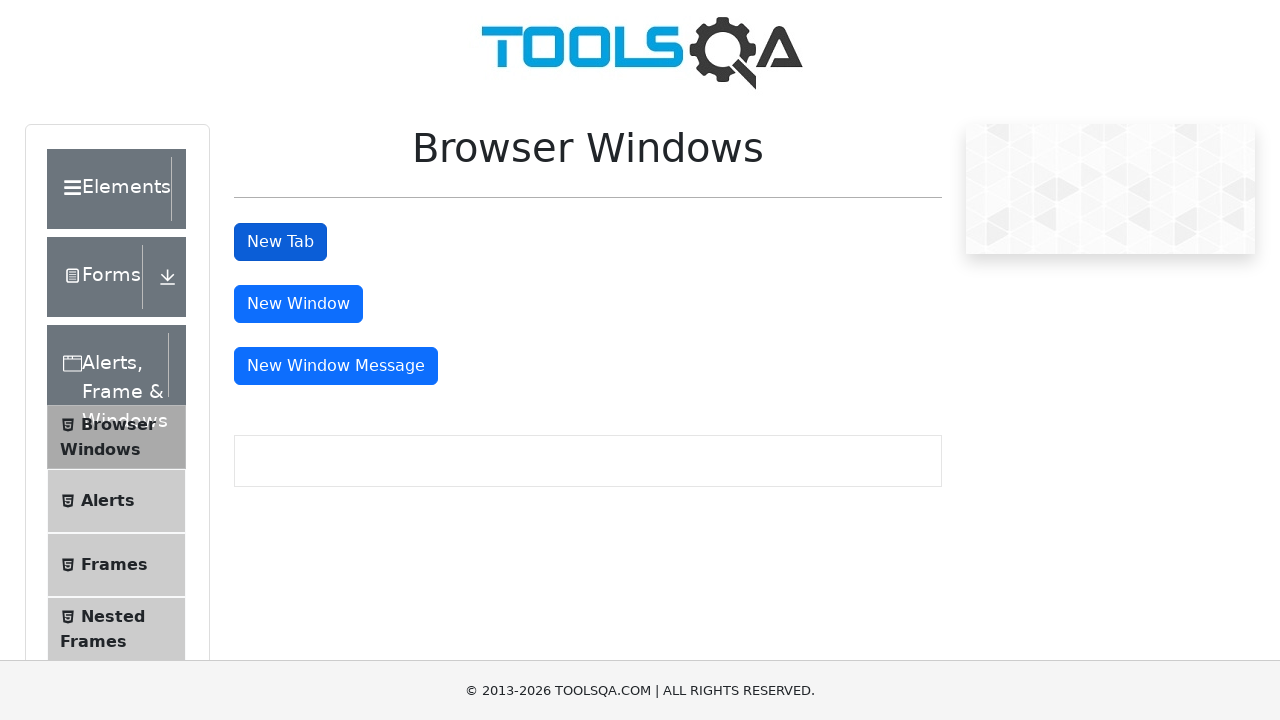

Switched to new tab
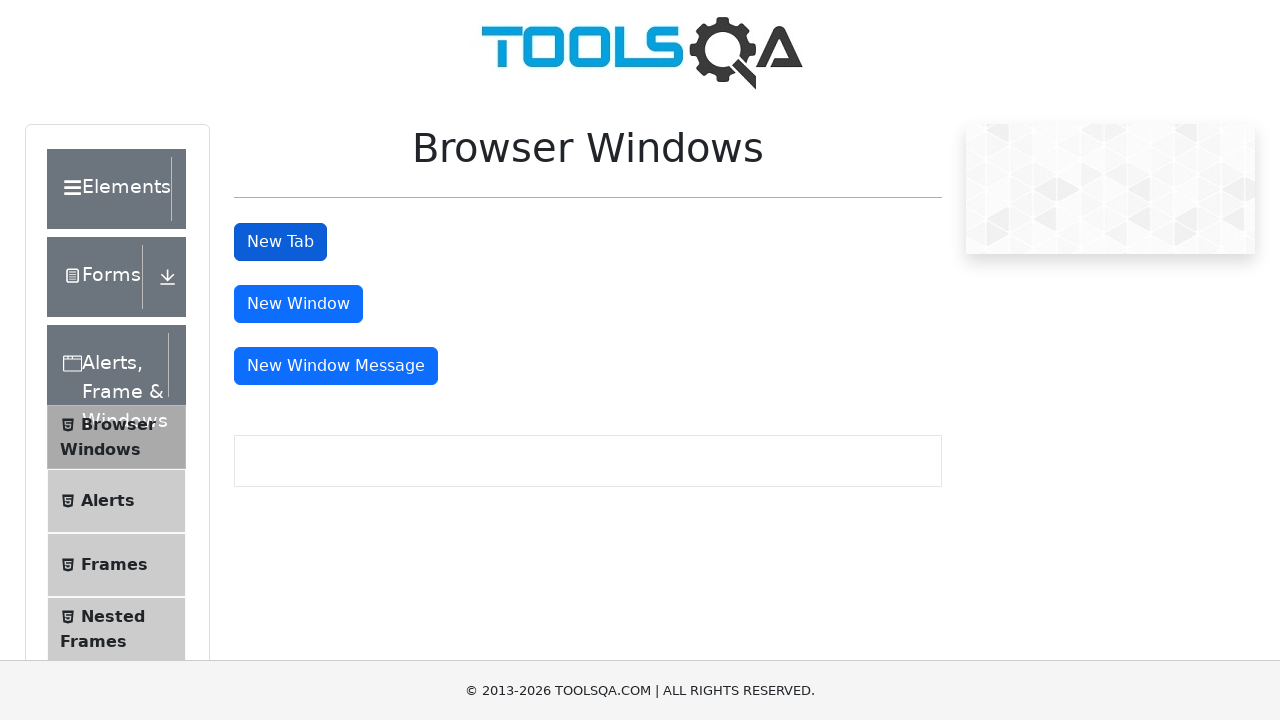

Closed the new tab
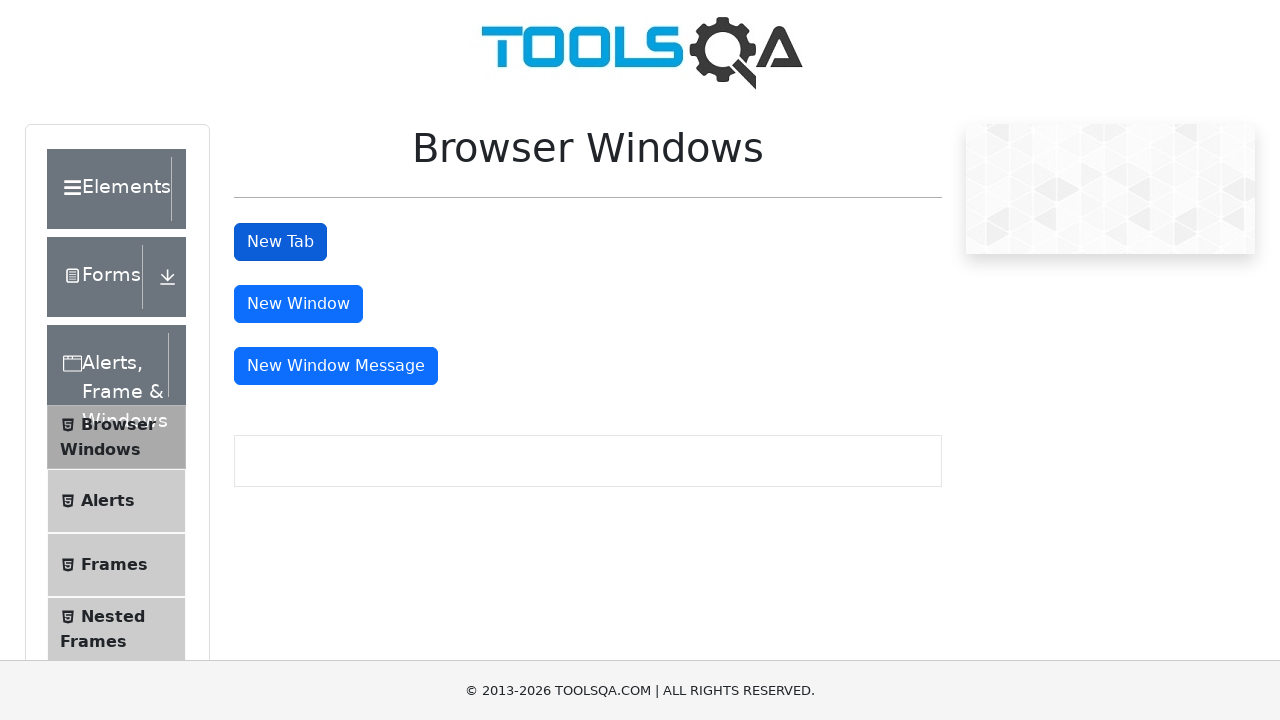

Waited after closing new tab, confirmed main page is still active
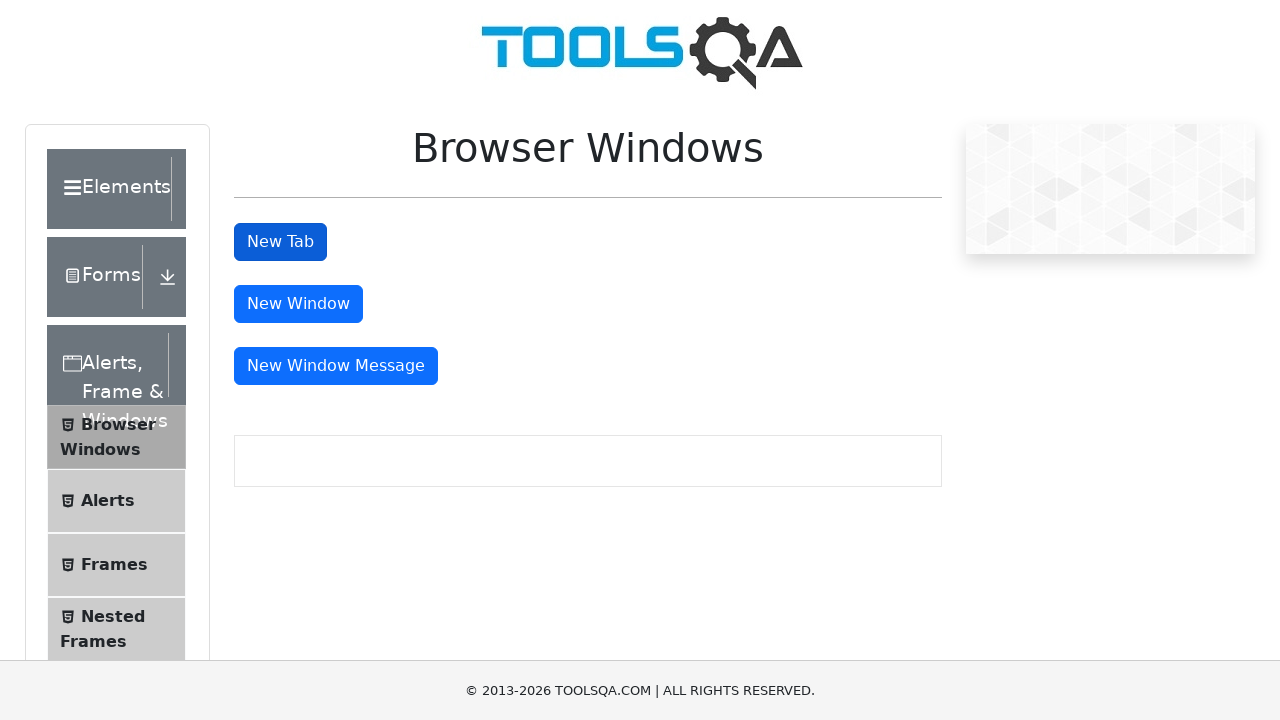

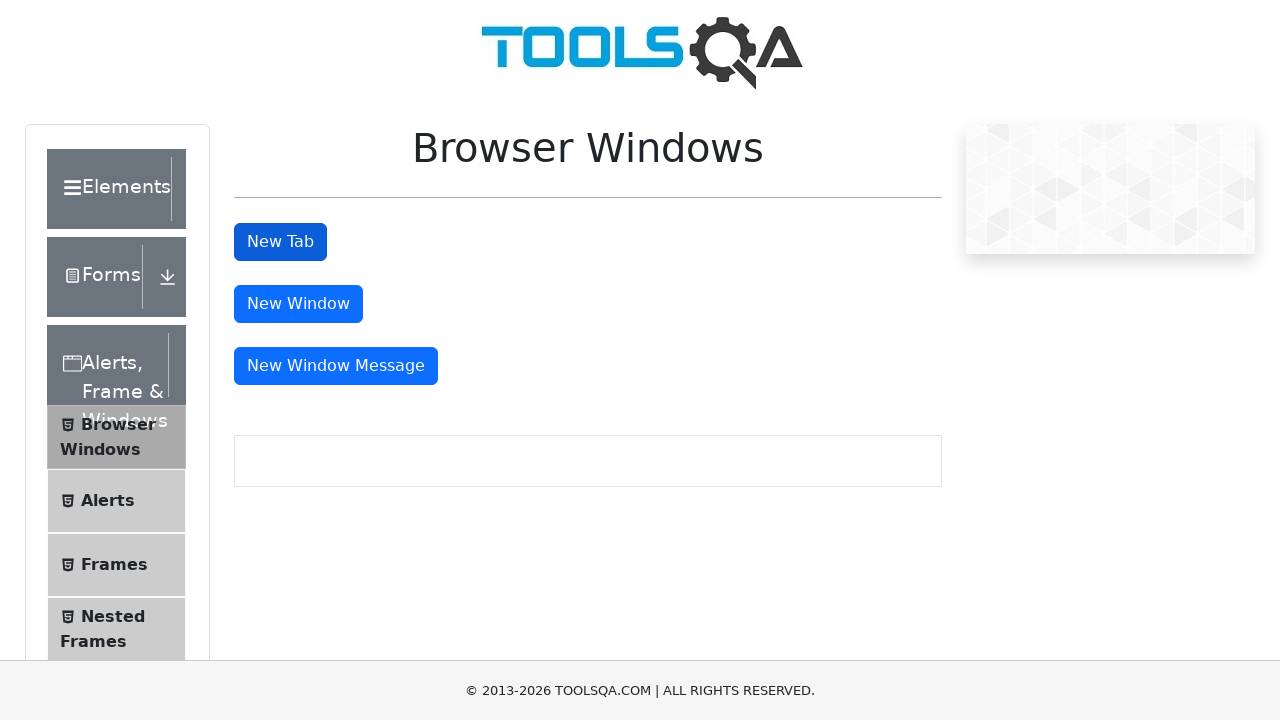